Tests browser window handling, scrolling, and alert interactions on the DemoQA website by opening a new window, switching between windows, navigating to alerts section, and handling a timed alert

Starting URL: https://demoqa.com/browser-windows

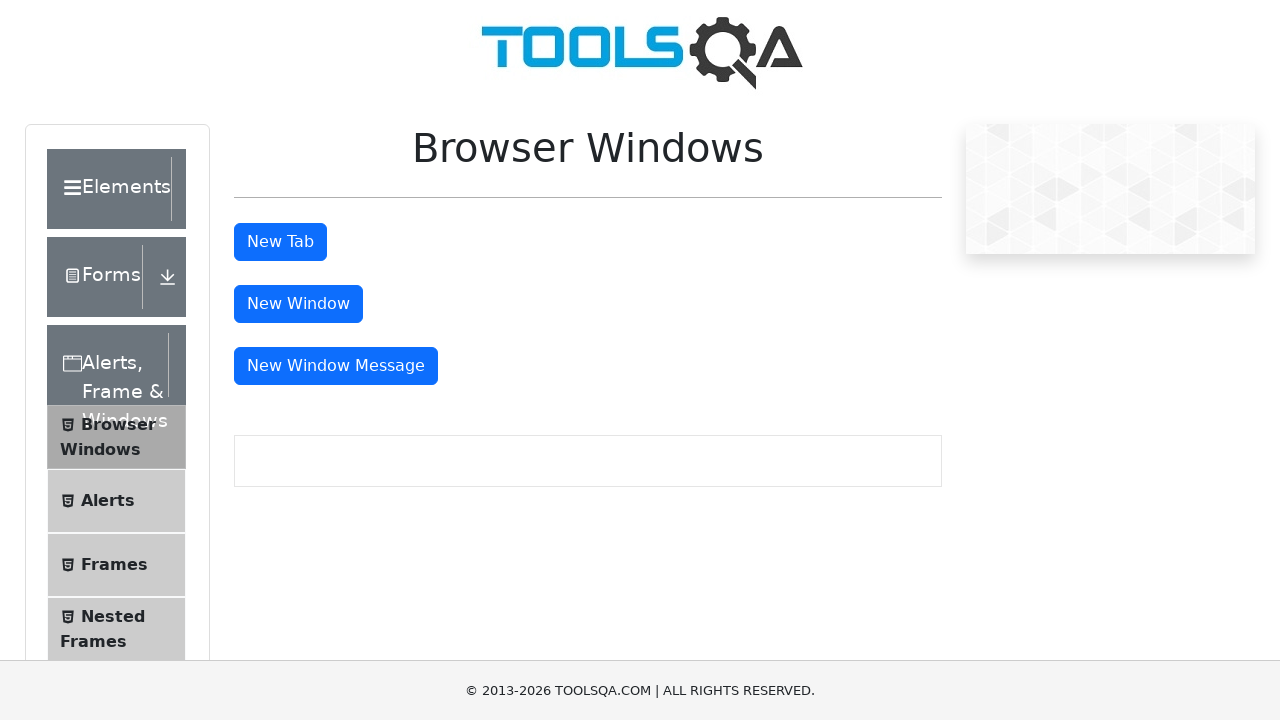

Clicked button to open a new window at (298, 304) on button#windowButton
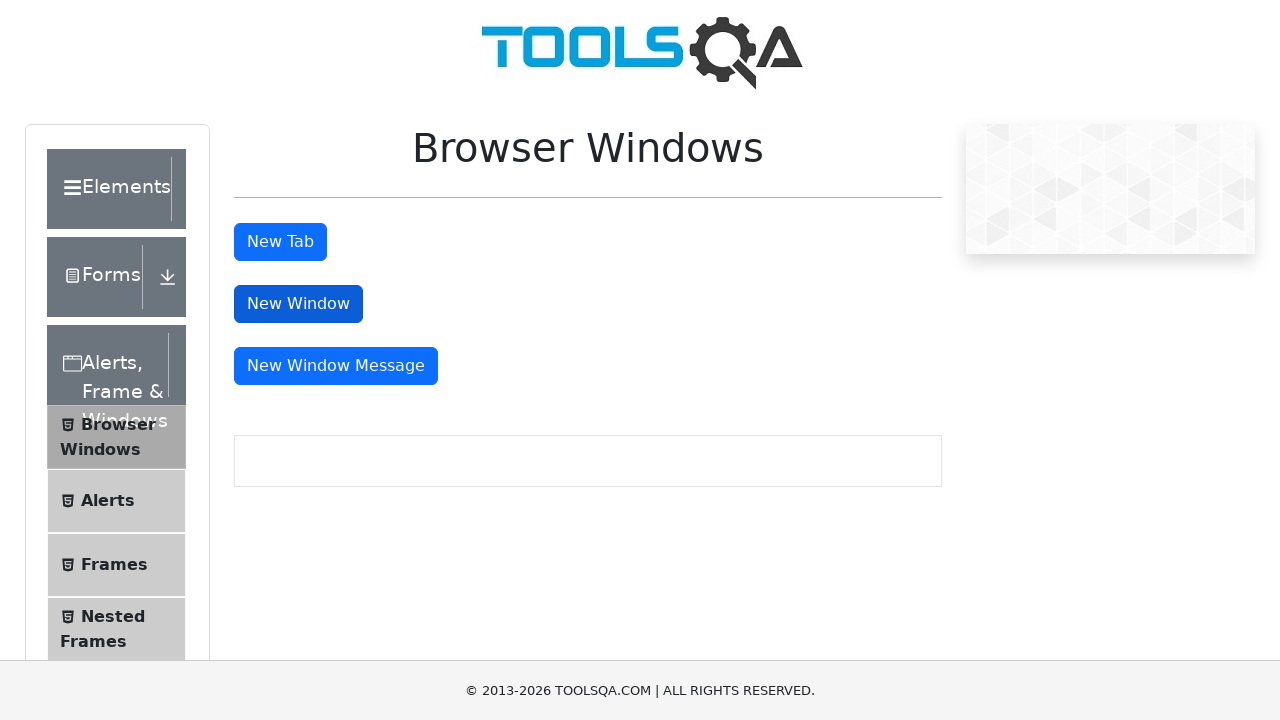

Retrieved all window/page contexts
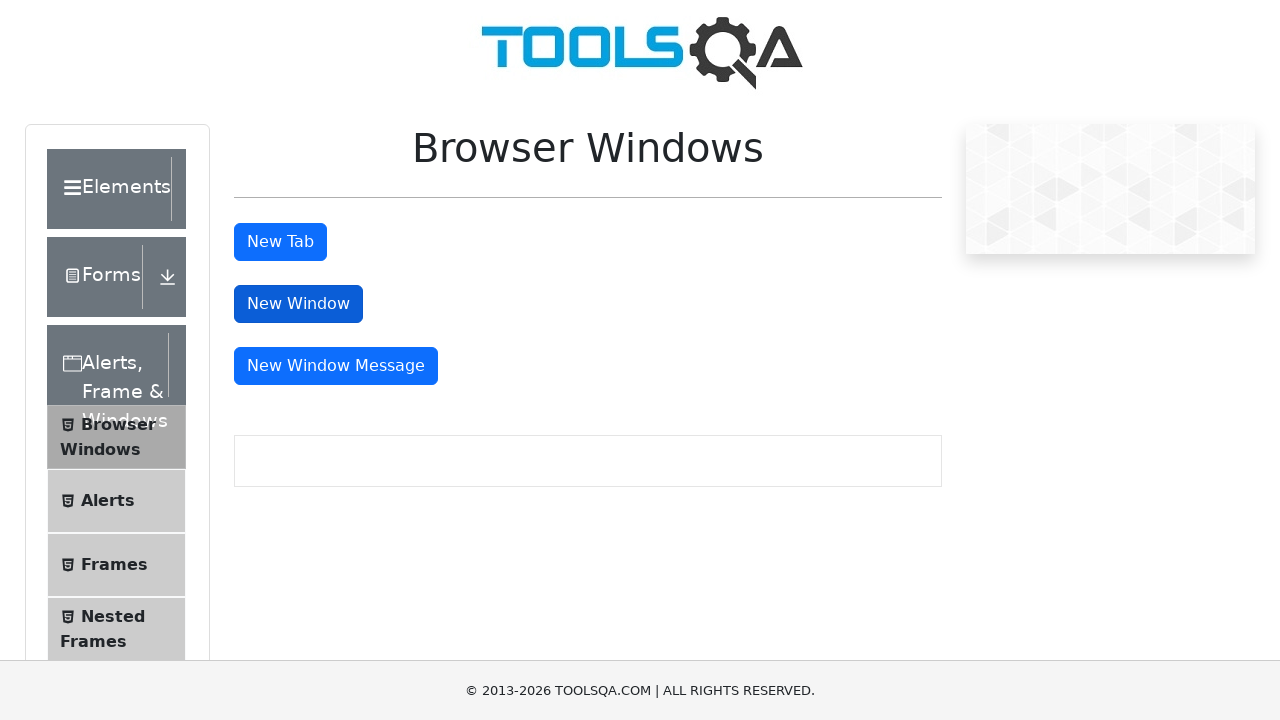

Switched to the new window
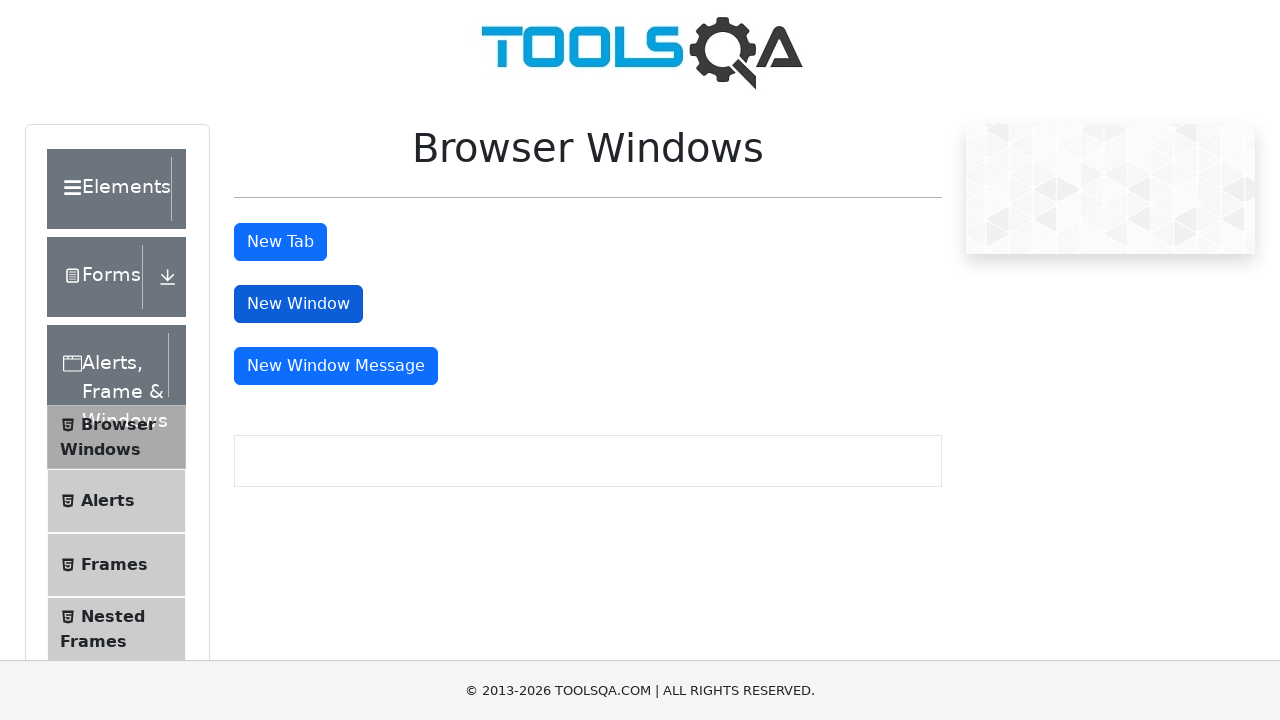

Closed the new window
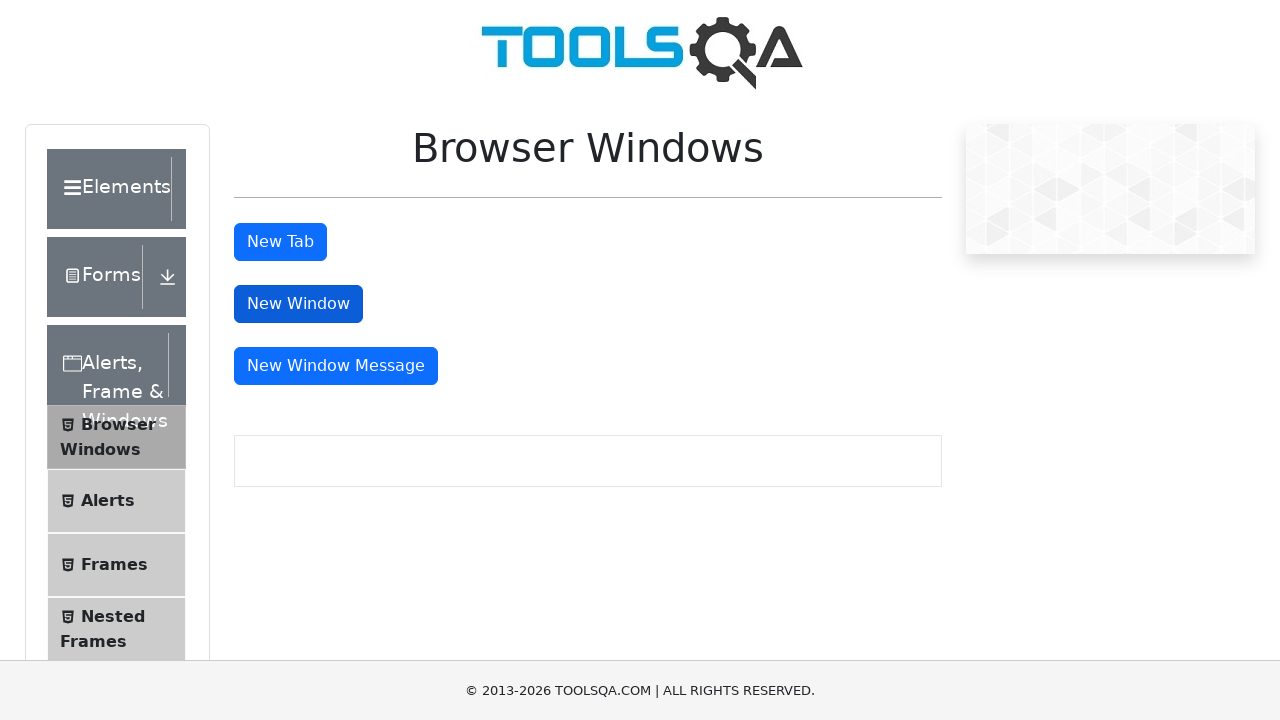

Scrolled down 400 pixels on the original page
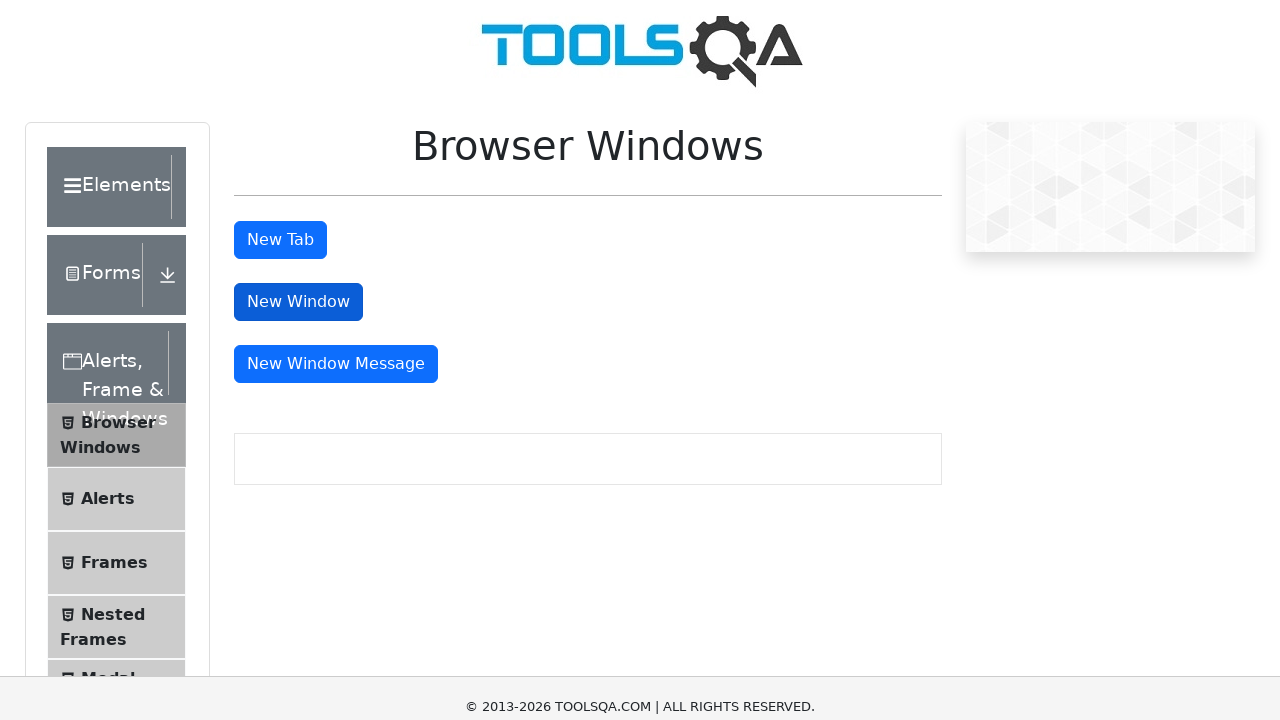

Clicked on Alerts menu item at (108, 107) on xpath=//span[text()='Alerts']
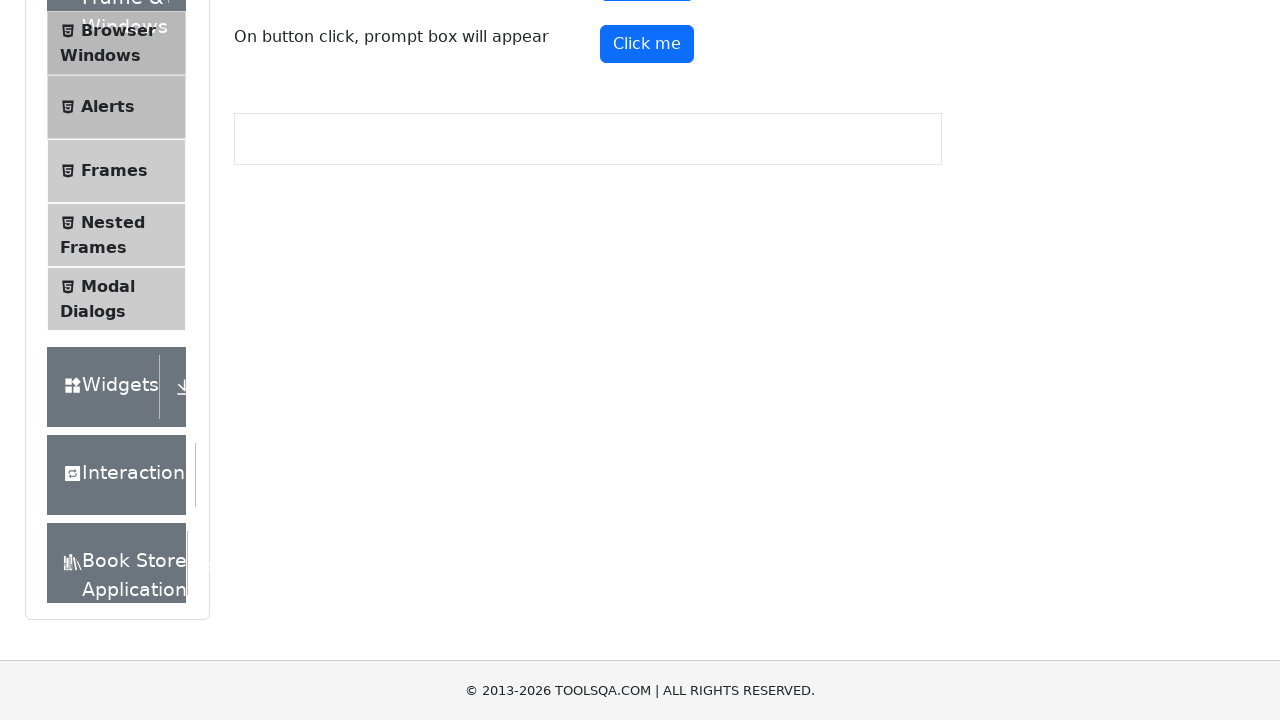

Scrolled down an additional 300 pixels
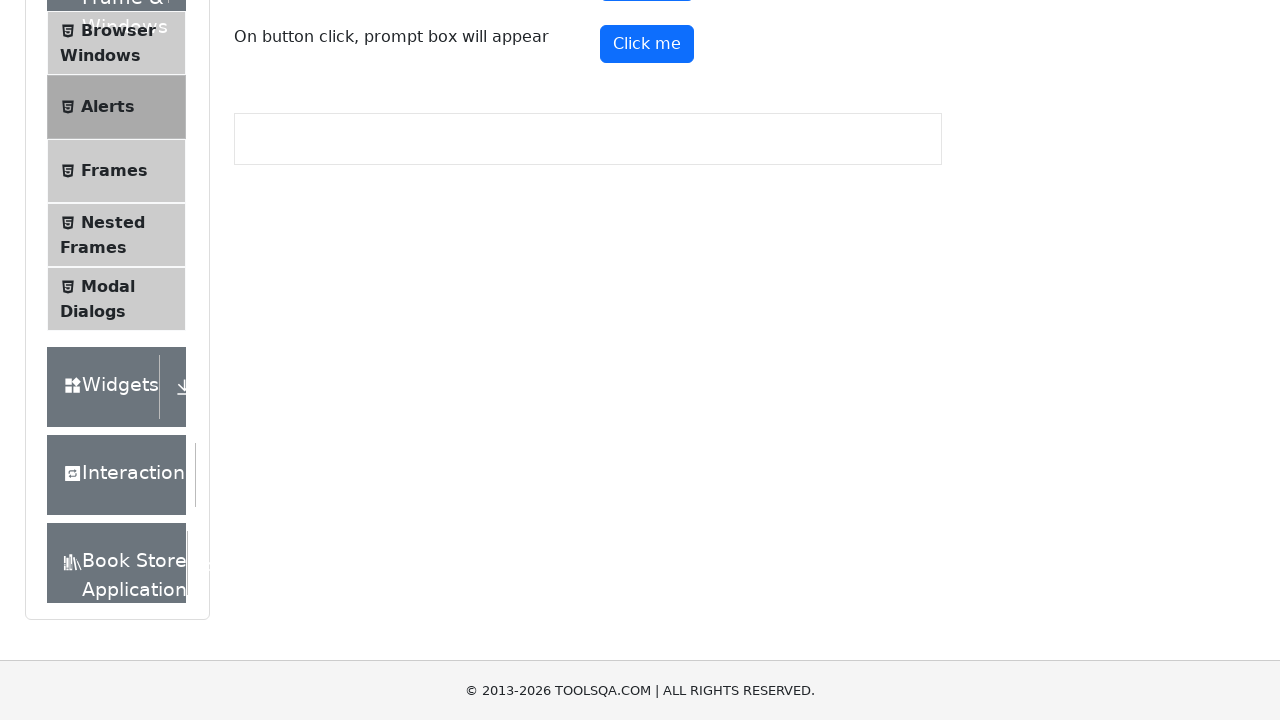

Clicked the timer alert button at (647, 304) on button#timerAlertButton
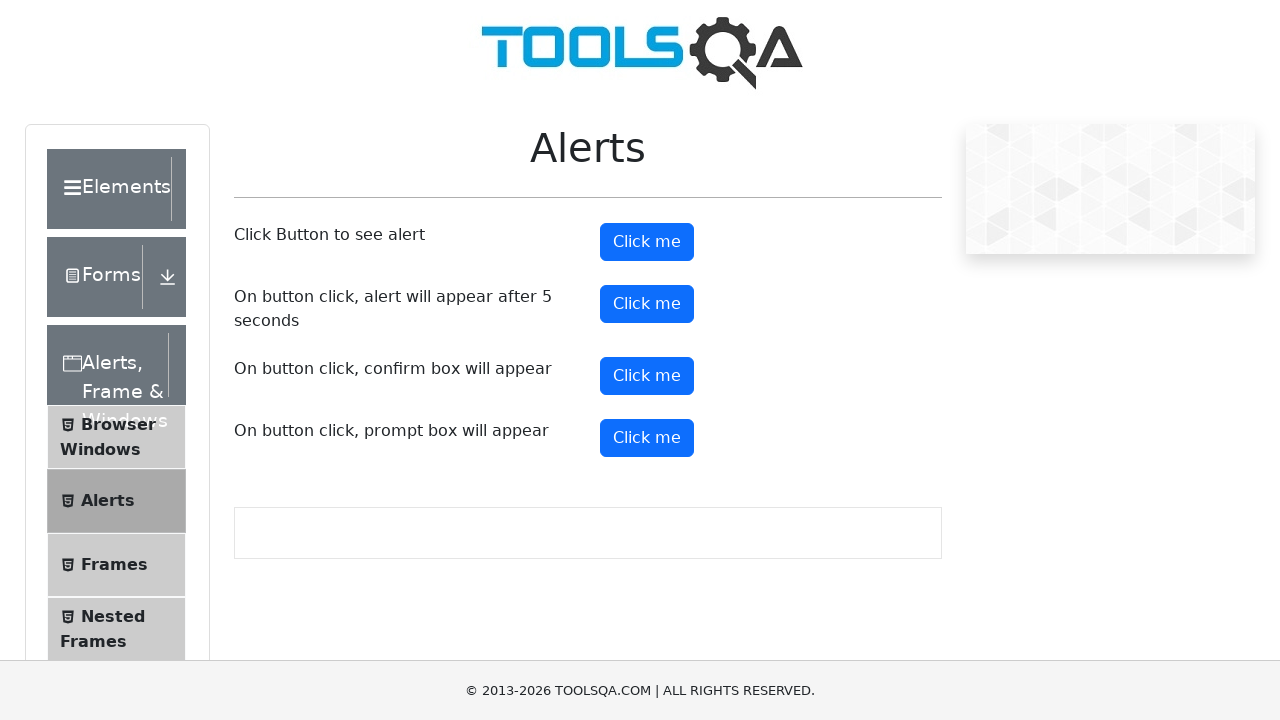

Set up alert dialog handler to accept alerts
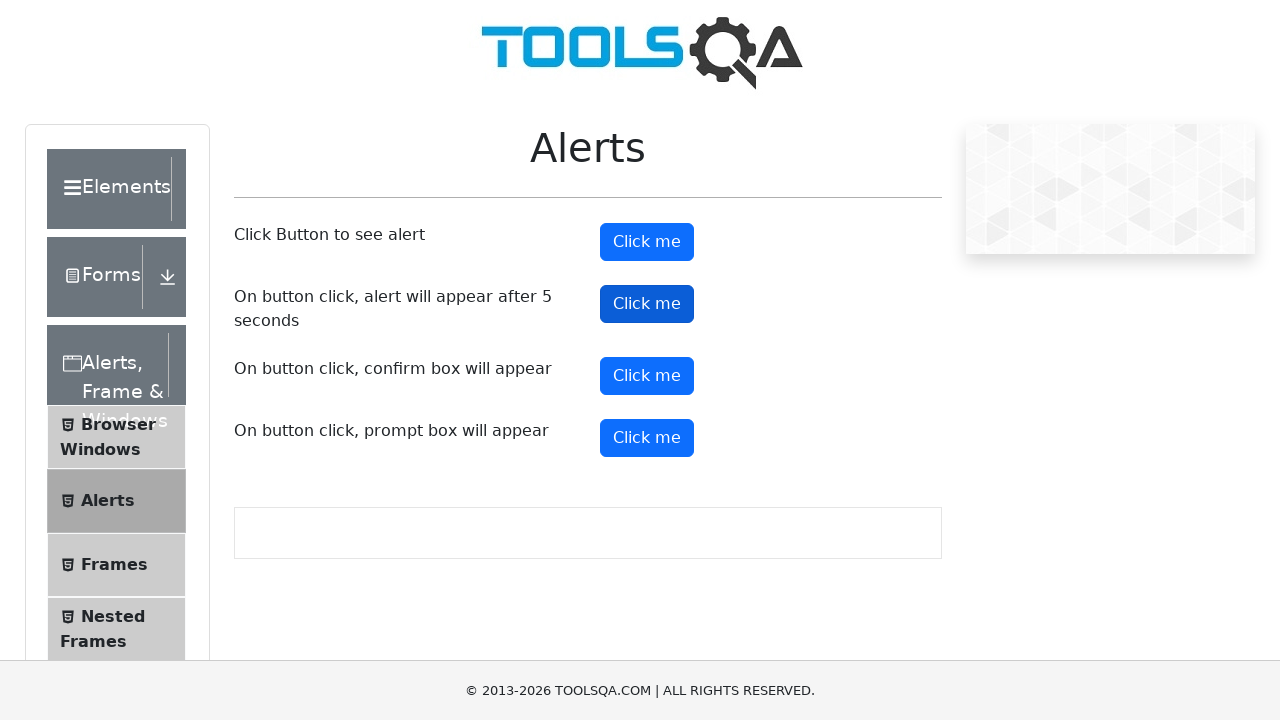

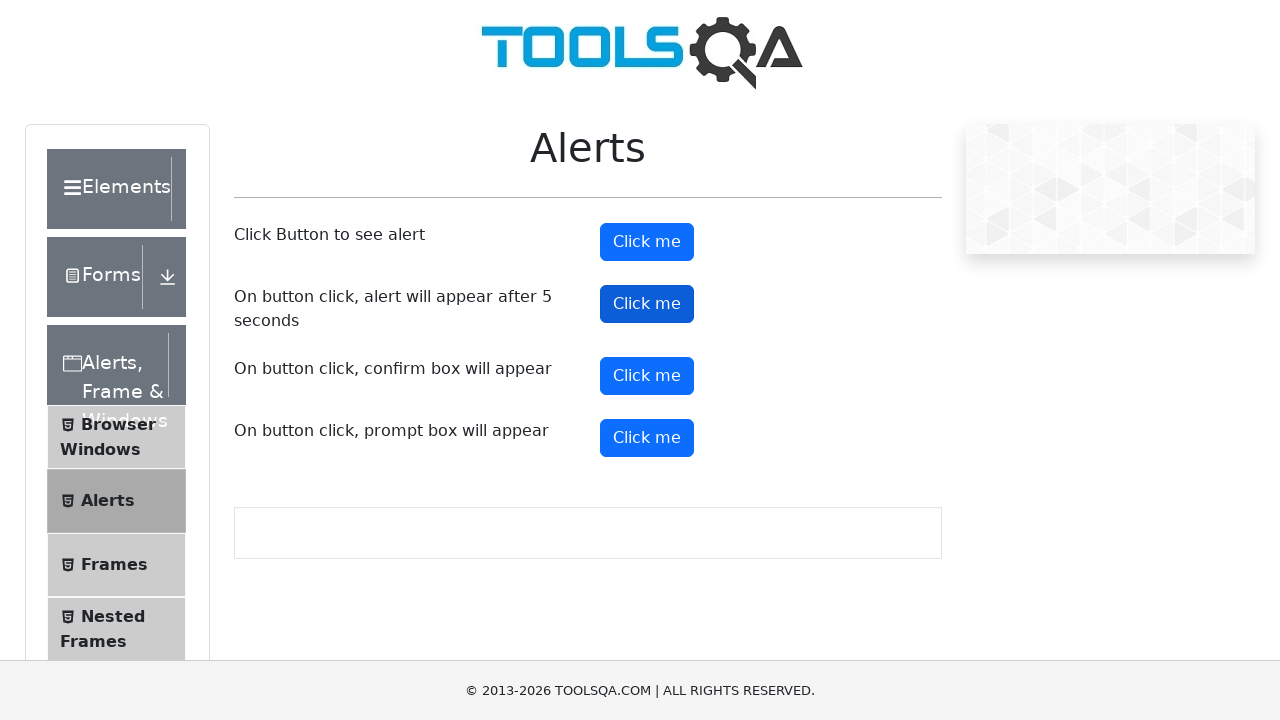